Tests that the page header h1 element is present and contains expected text

Starting URL: https://www.qa-practice.com/elements/input/simple

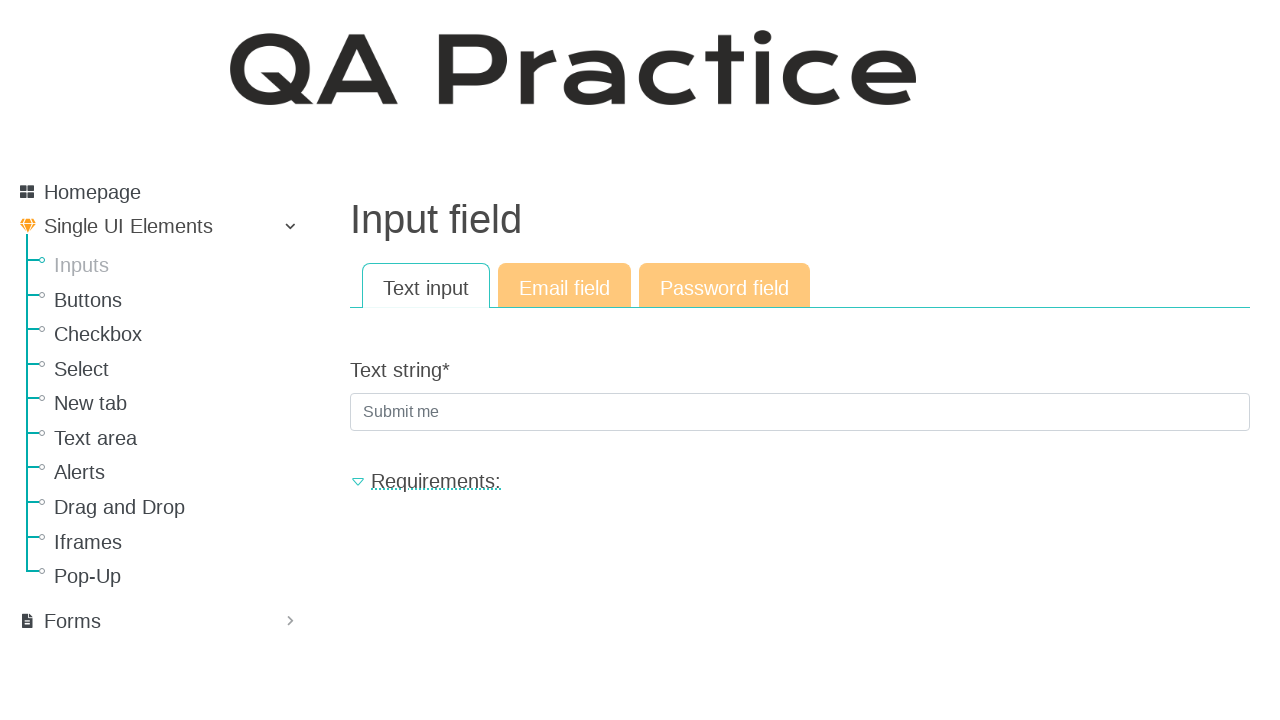

Verified edit button cell is pinned to the right side of the table
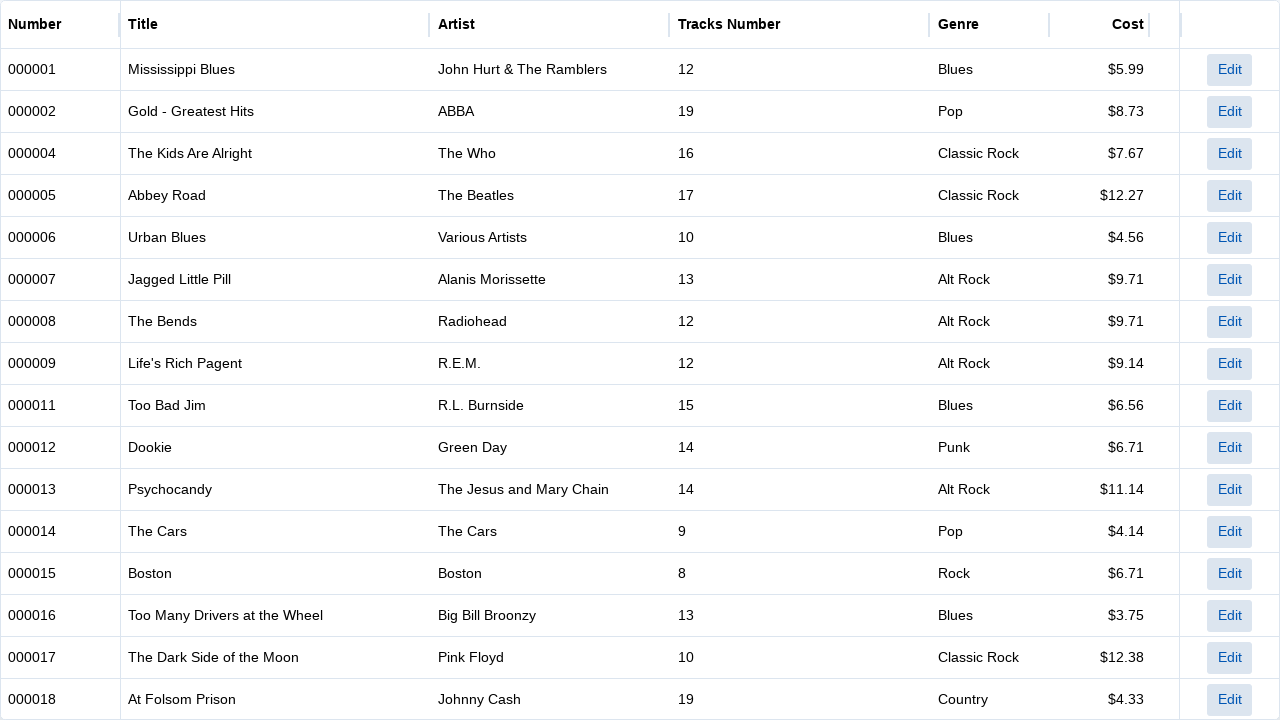

Clicked the edit button in the table
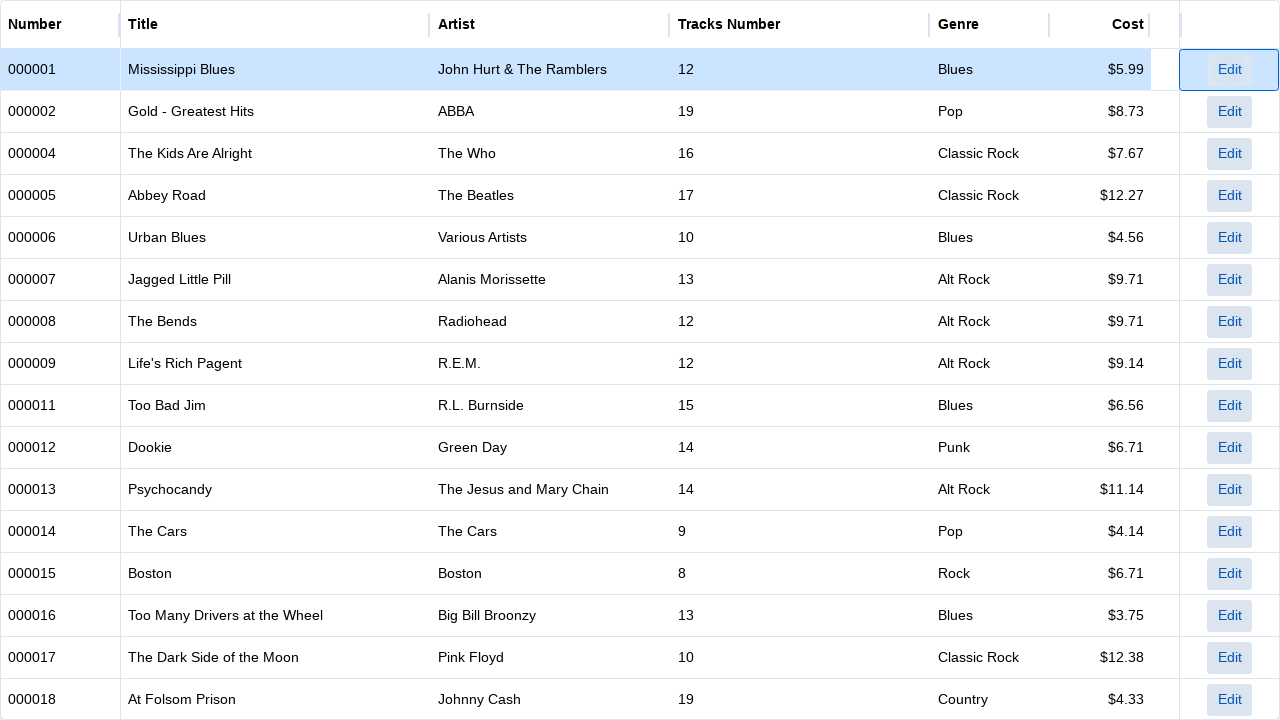

Dialog box appeared after clicking edit button
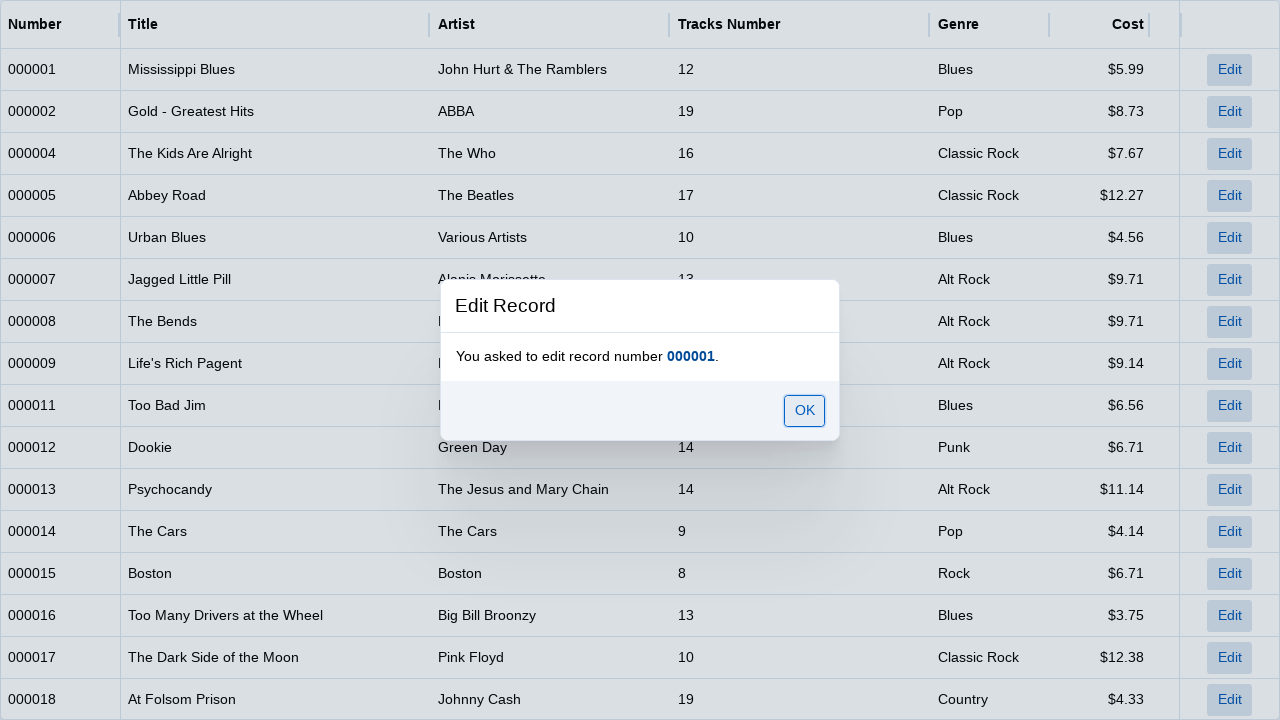

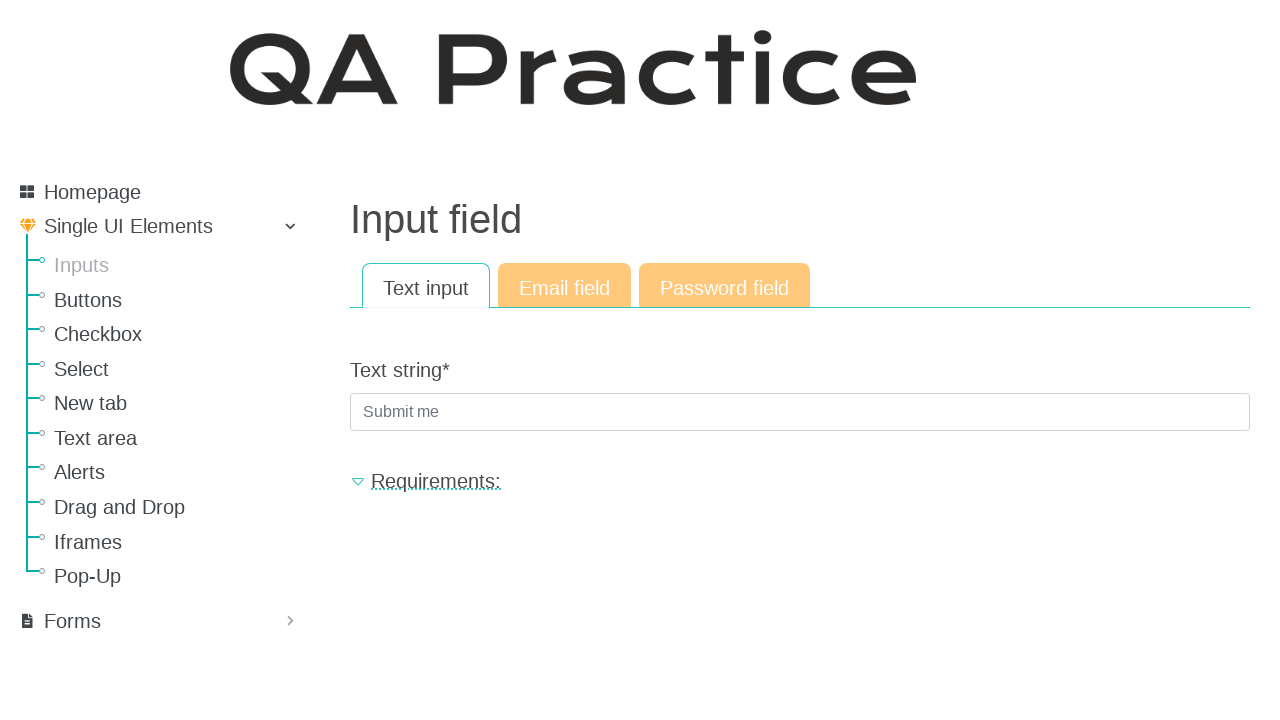